Triggers an alert, accepts it, then solves a math problem and submits the answer

Starting URL: http://suninjuly.github.io/alert_accept.html

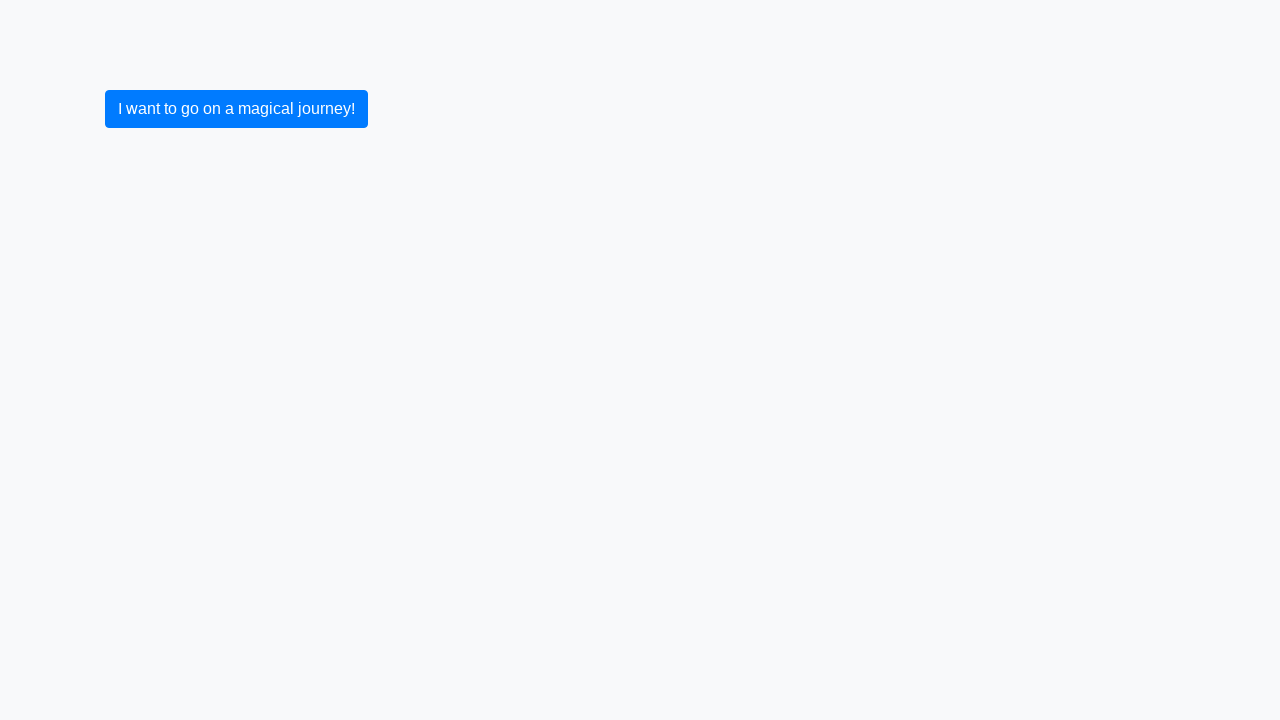

Clicked button to trigger alert at (236, 109) on xpath=//button[@class='btn btn-primary']
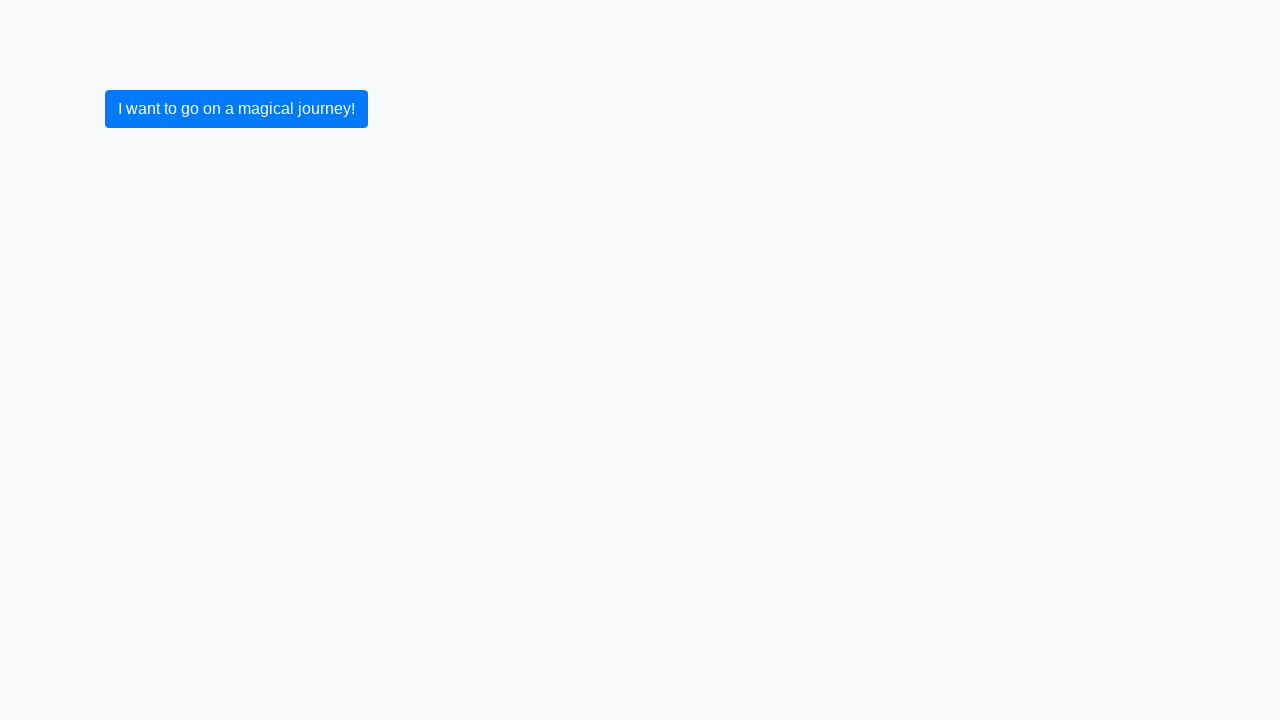

Set up dialog handler to accept alerts
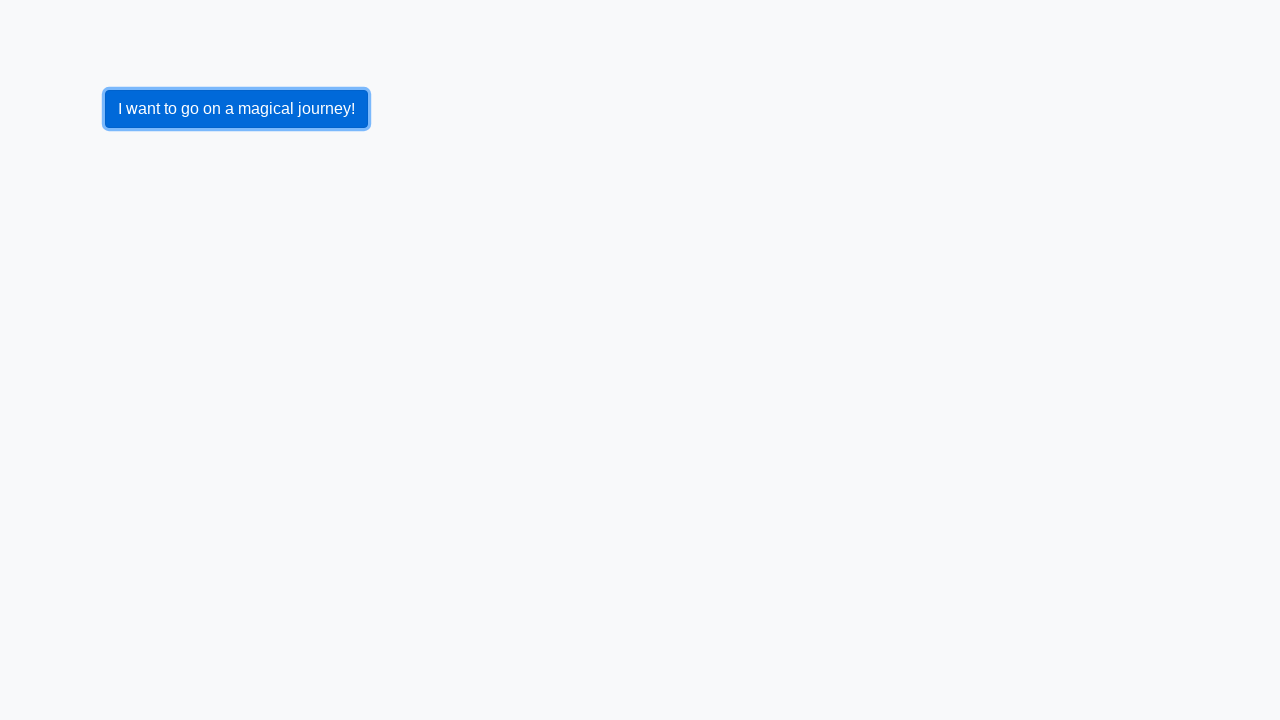

Clicked button to trigger and accept alert at (236, 109) on xpath=//button[@class='btn btn-primary']
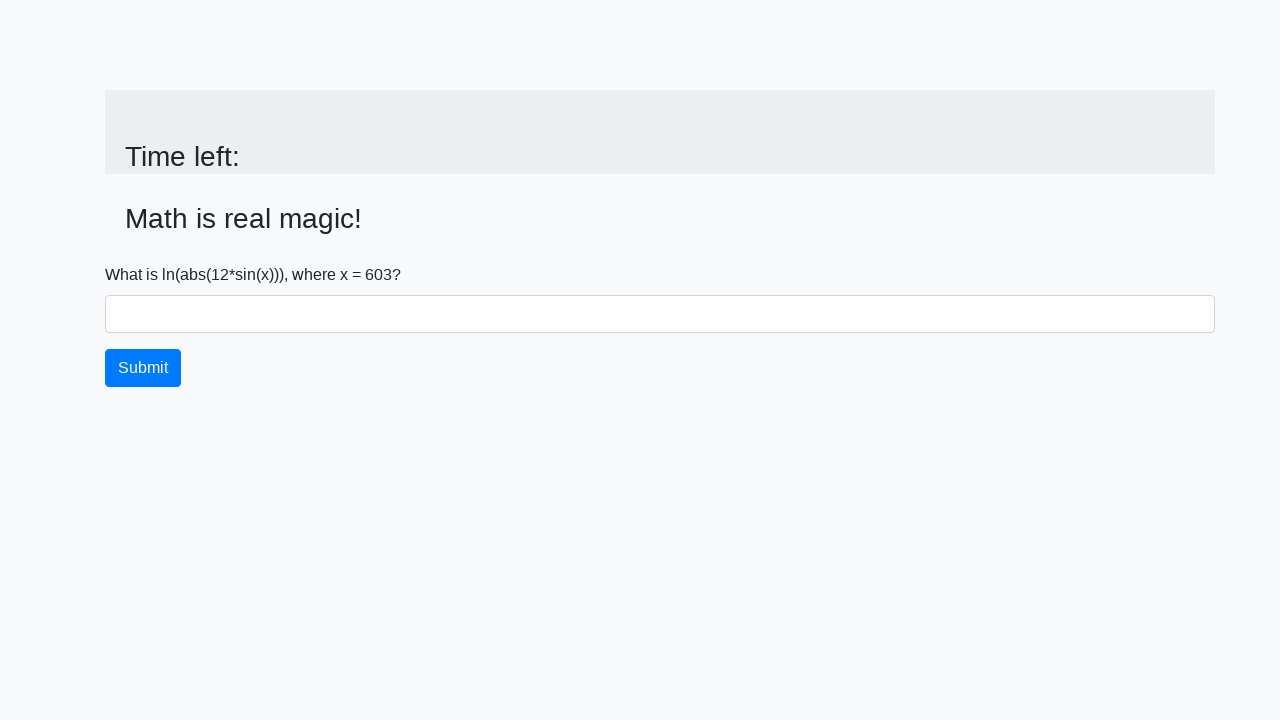

Retrieved value from input_value span: 603
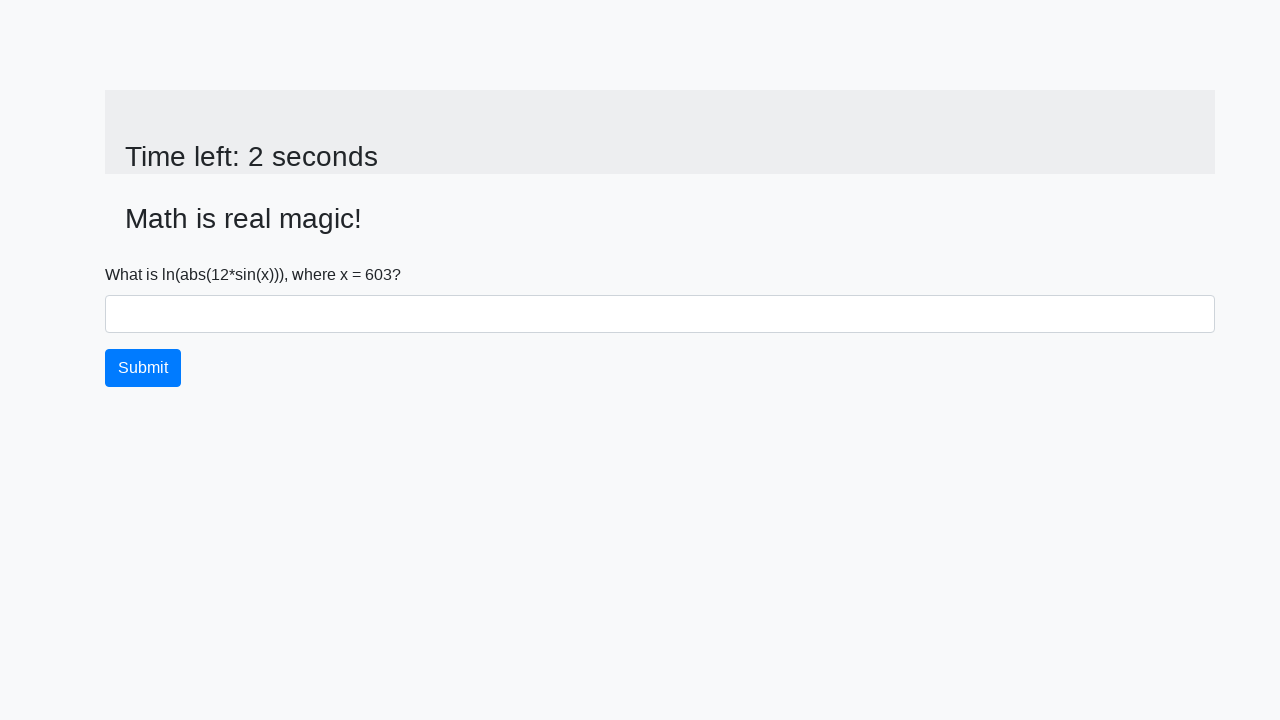

Calculated answer: 0.7960060357333028
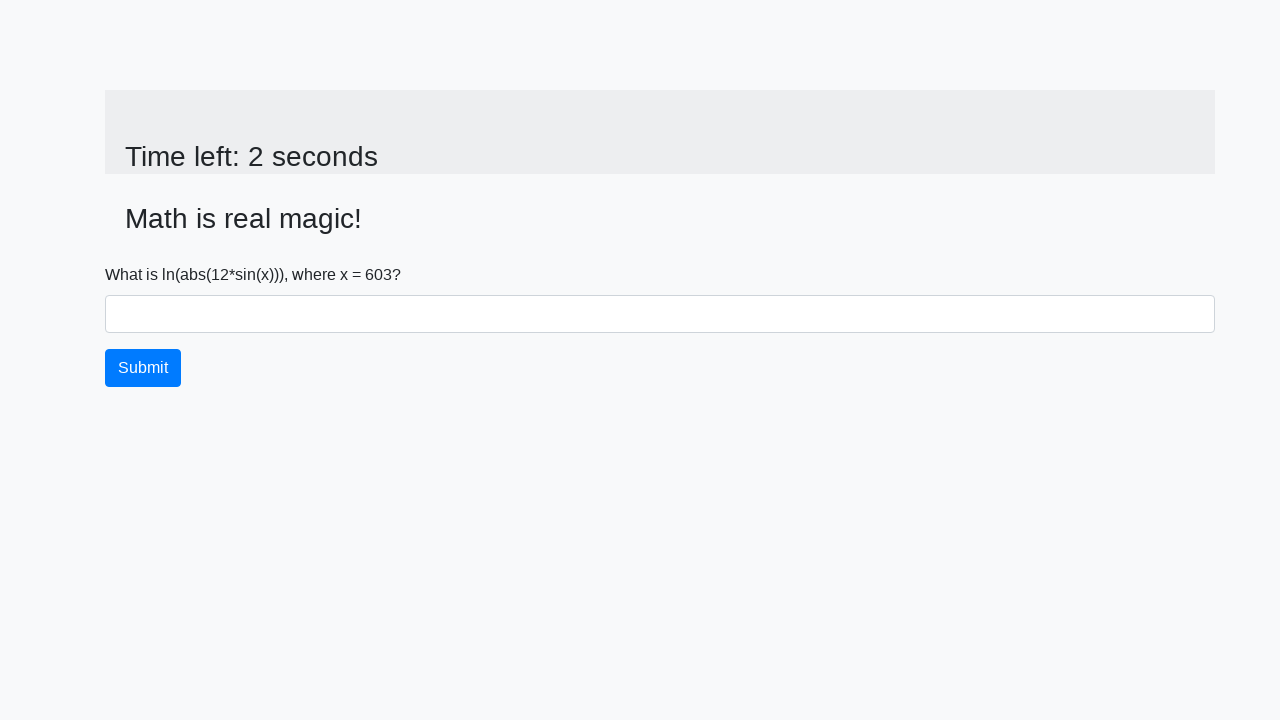

Filled answer field with calculated value on //input[@id='answer']
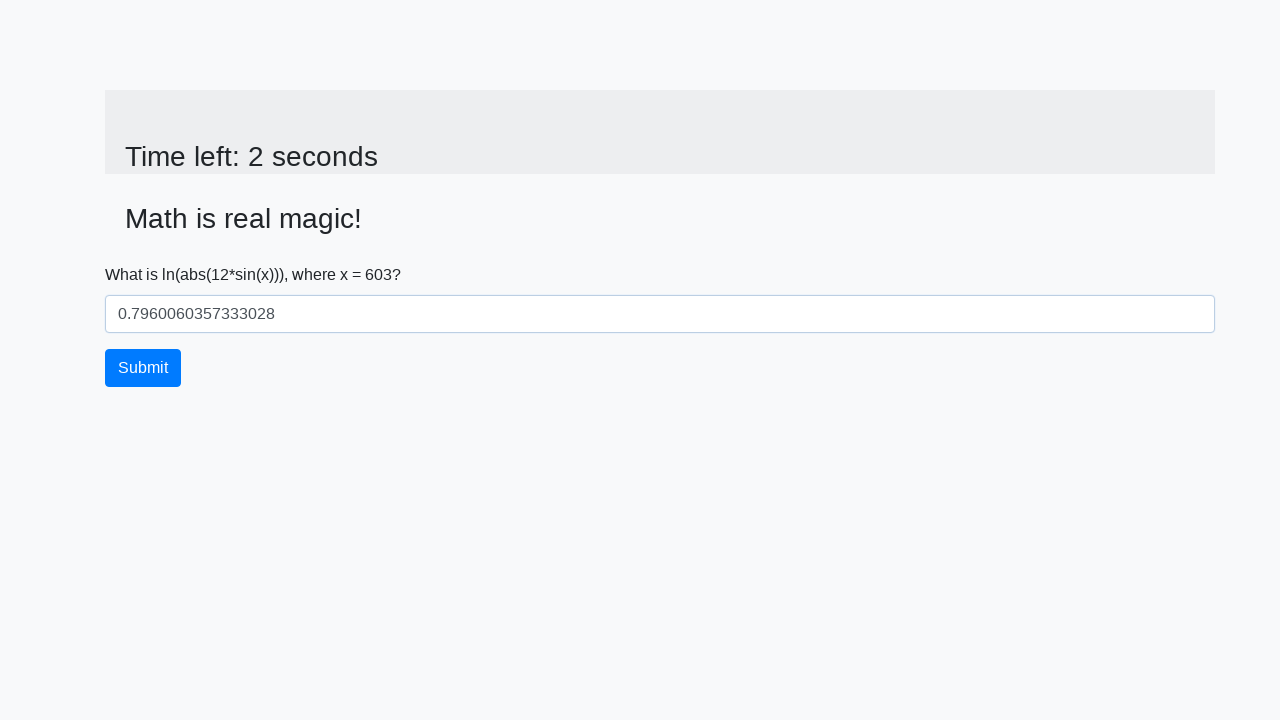

Clicked button to submit the form at (143, 368) on xpath=//button[@class='btn btn-primary']
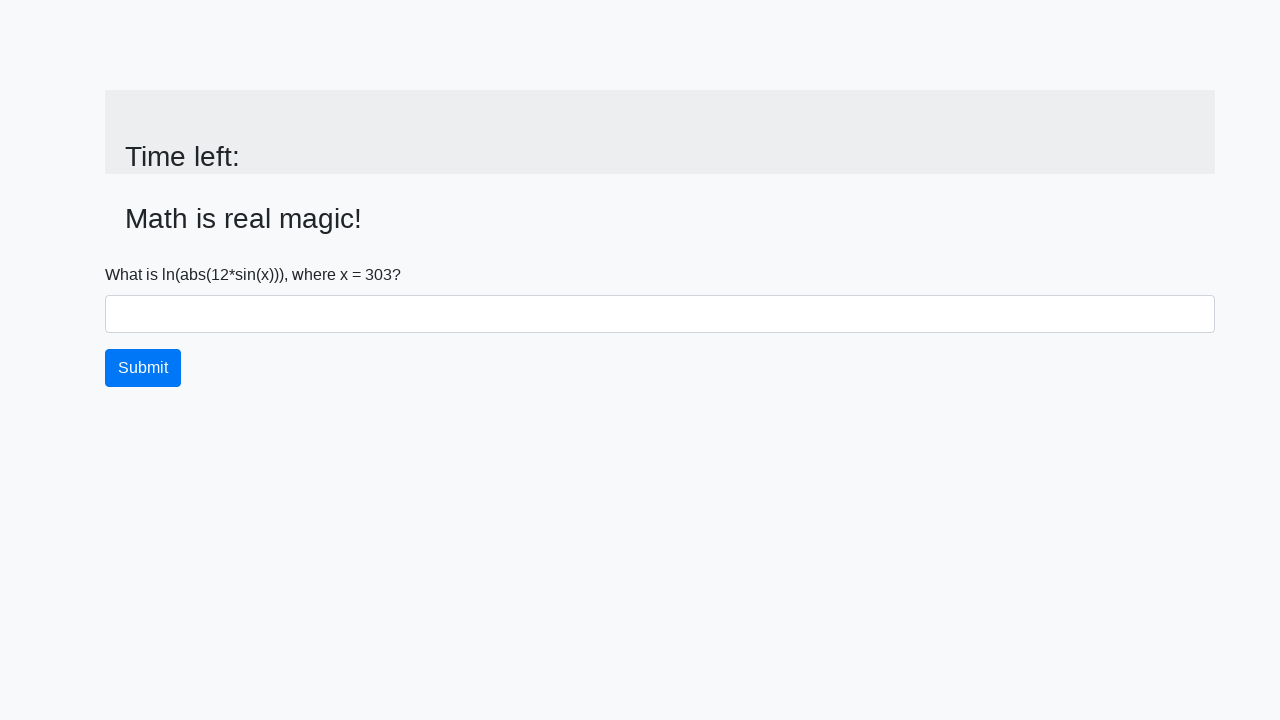

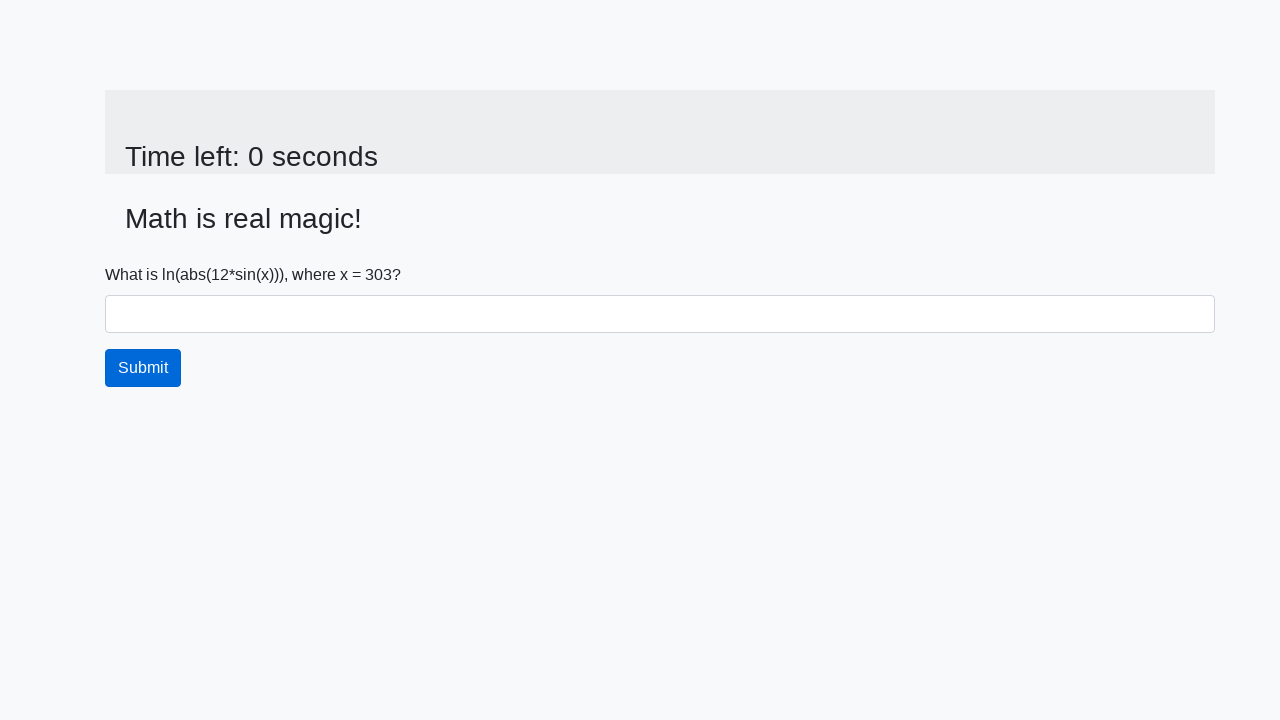